Tests a slow calculator by setting a delay, performing a subtraction operation (8 - 7), and verifying the result equals 1

Starting URL: https://bonigarcia.dev/selenium-webdriver-java/slow-calculator.html

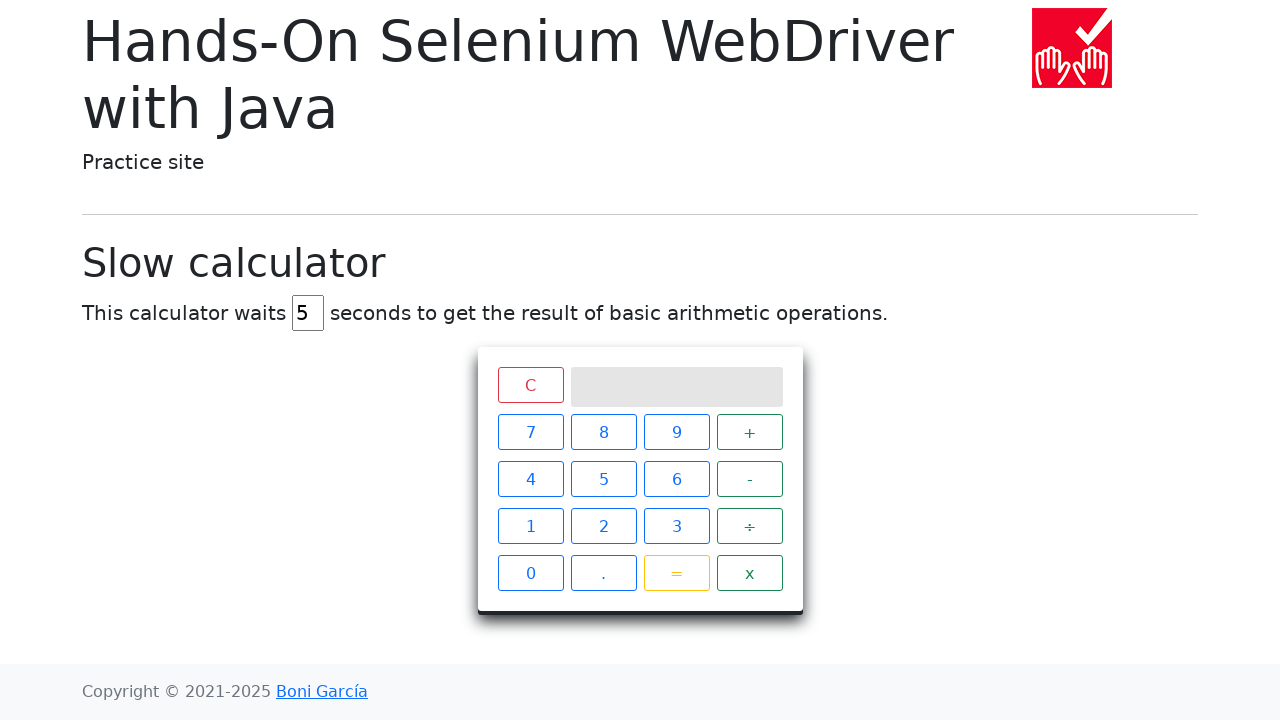

Delay input field became visible
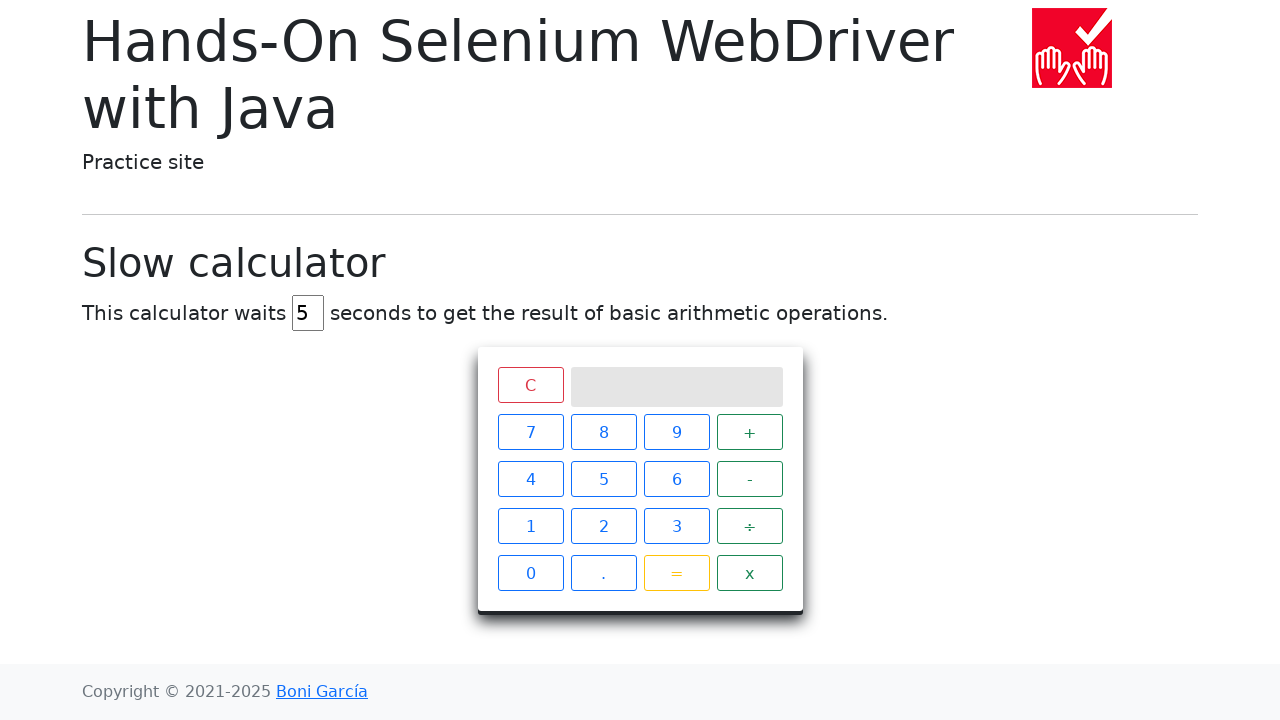

Set calculator delay to 5 seconds on #delay
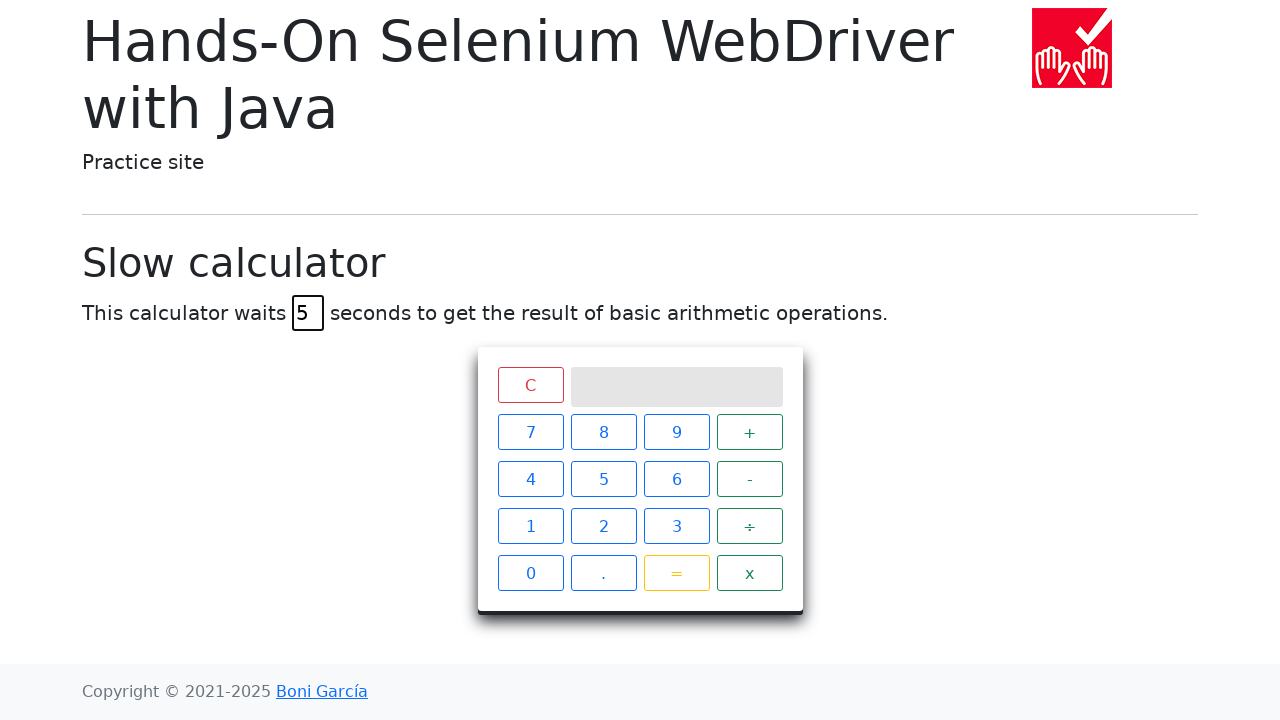

Clicked number 8 at (604, 432) on xpath=//span[text()='8']
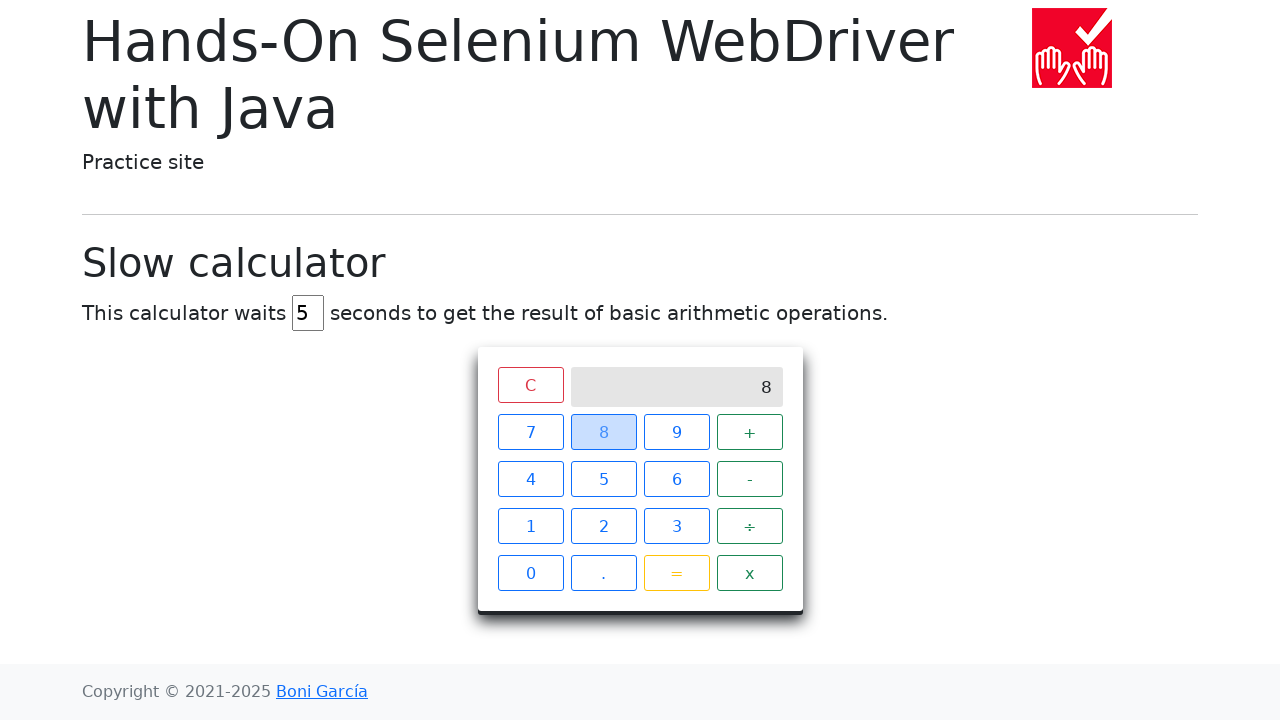

Clicked minus operator at (750, 479) on xpath=//span[text()='-']
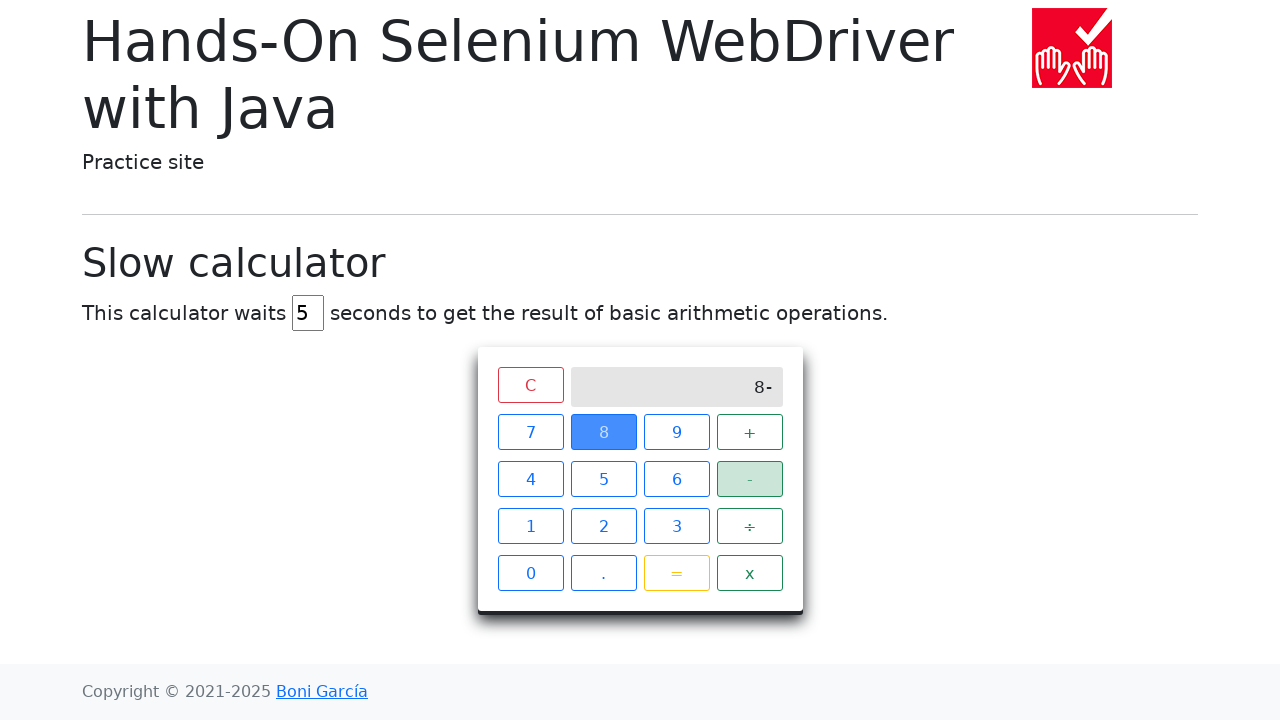

Clicked number 7 at (530, 432) on xpath=//span[text()='7']
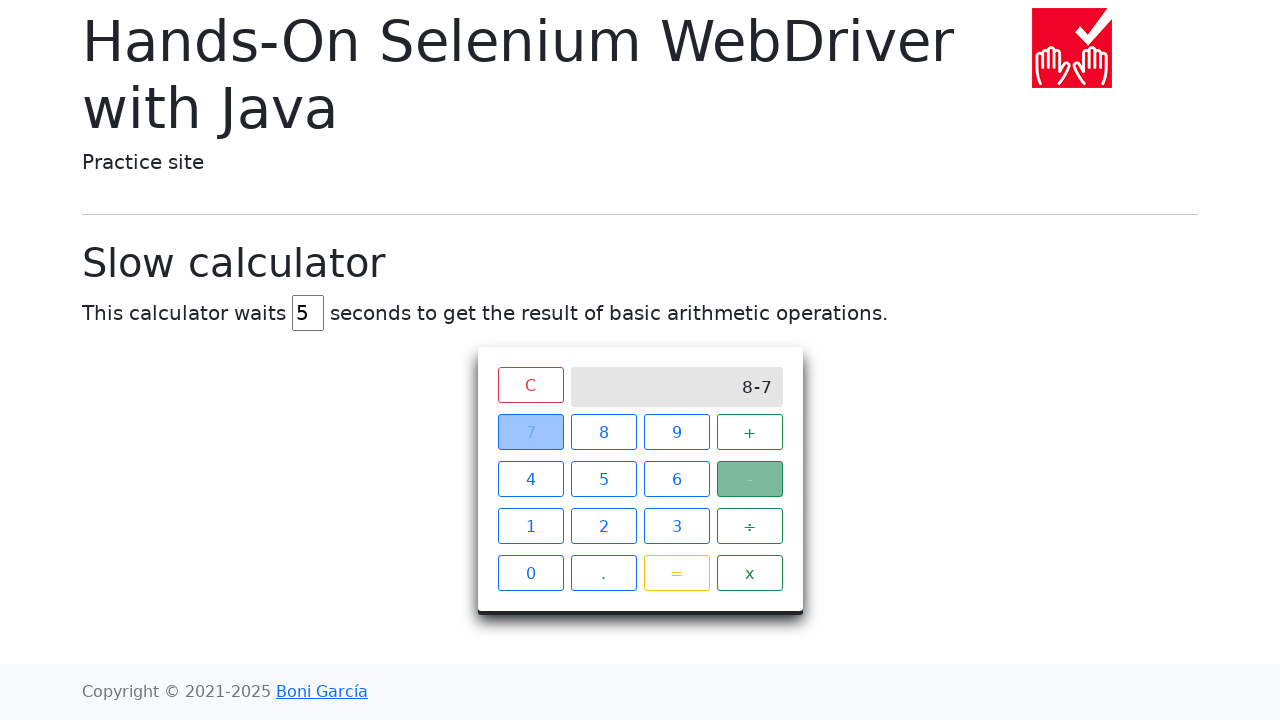

Clicked equals button to calculate 8 - 7 at (676, 573) on xpath=//span[text()='=']
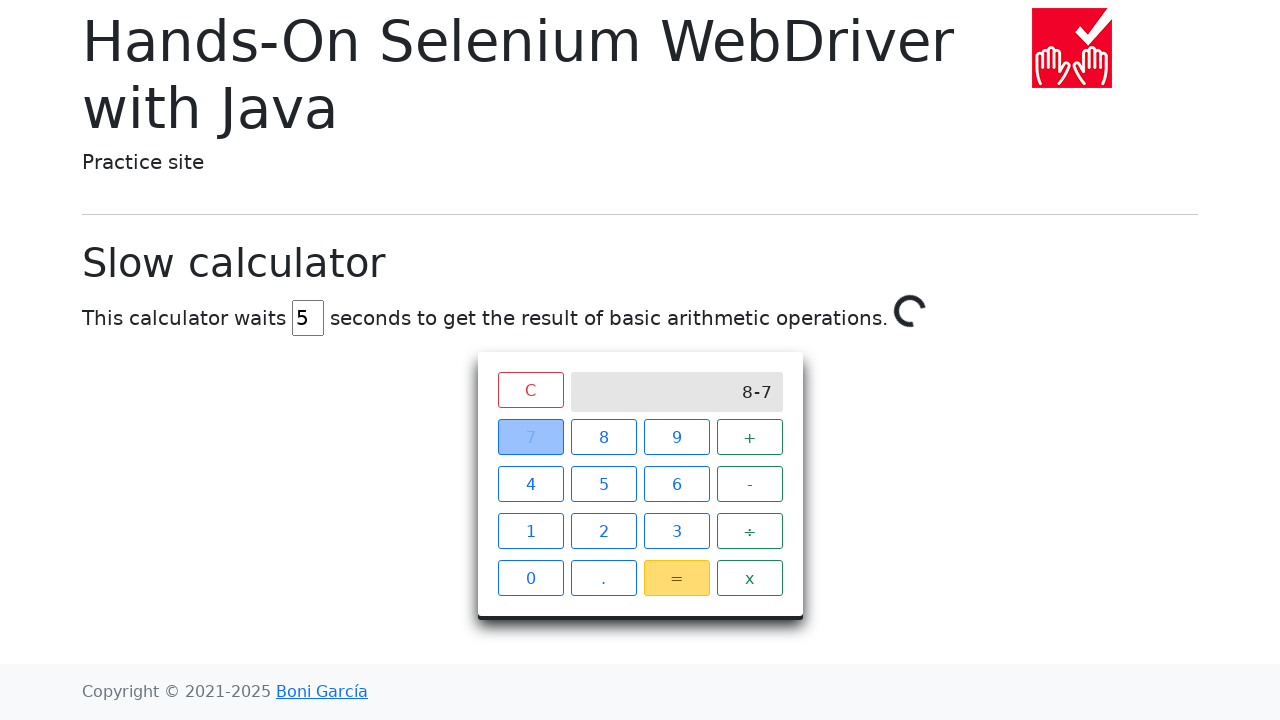

Calculator result displayed as 1
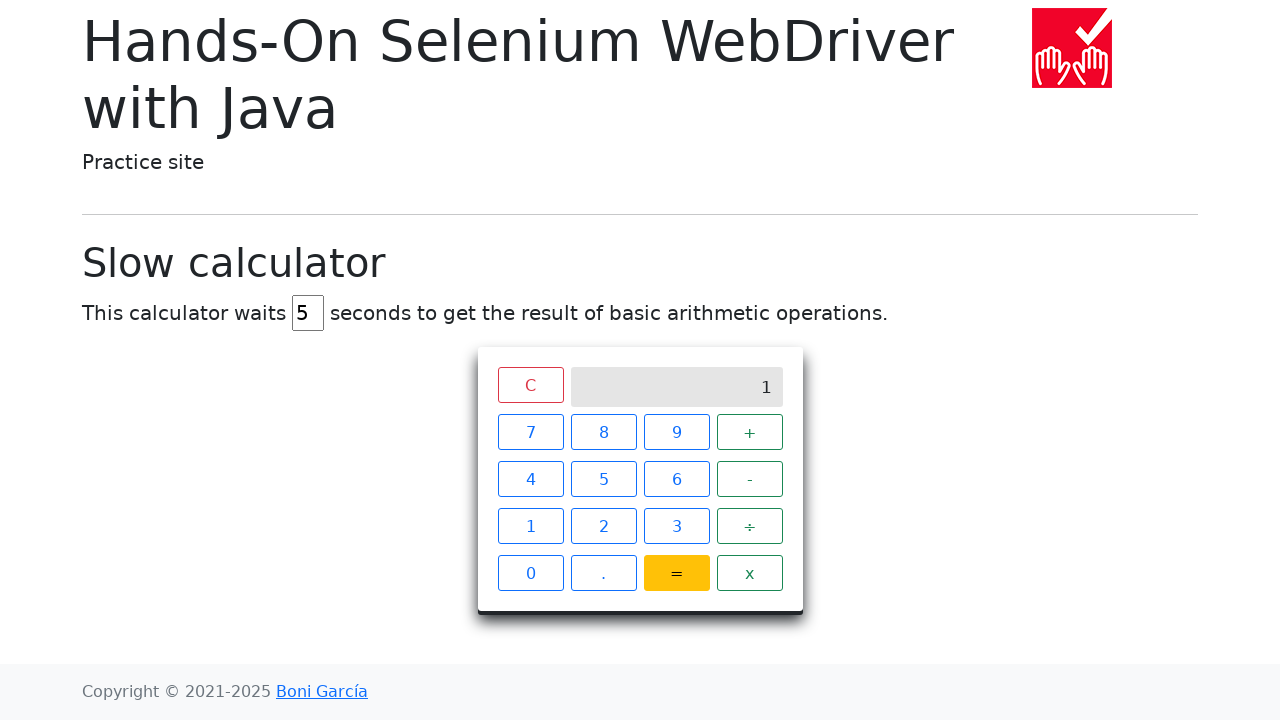

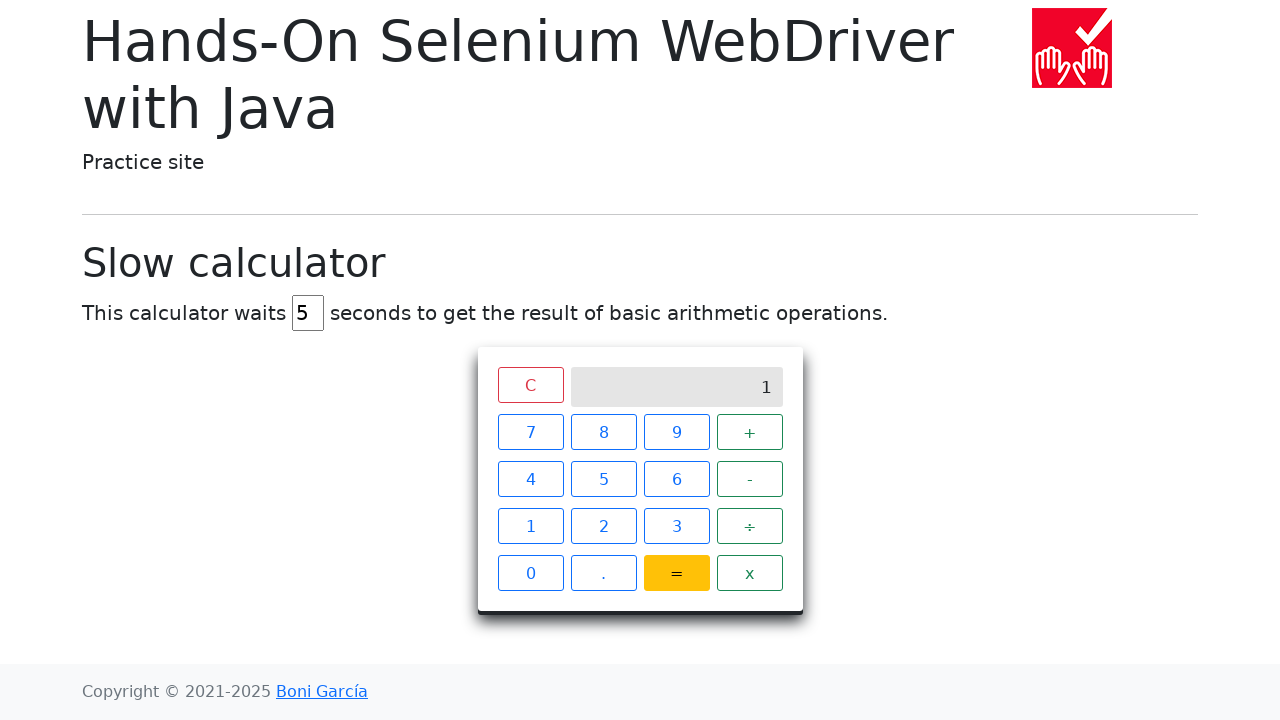